Tests click-and-hold functionality by pressing and holding on a button element for several seconds, then releasing it to trigger an interactive behavior.

Starting URL: https://www.kirupa.com/html5/press_and_hold.htm

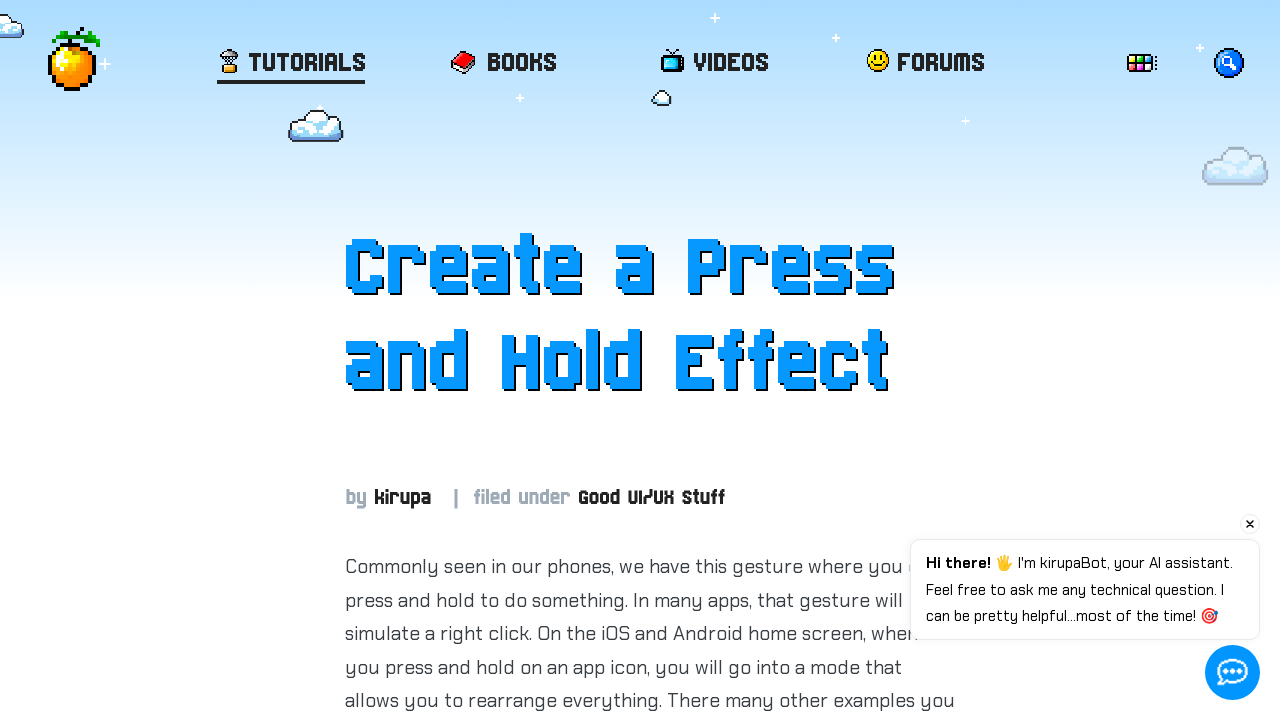

Located the button element with id 'item'
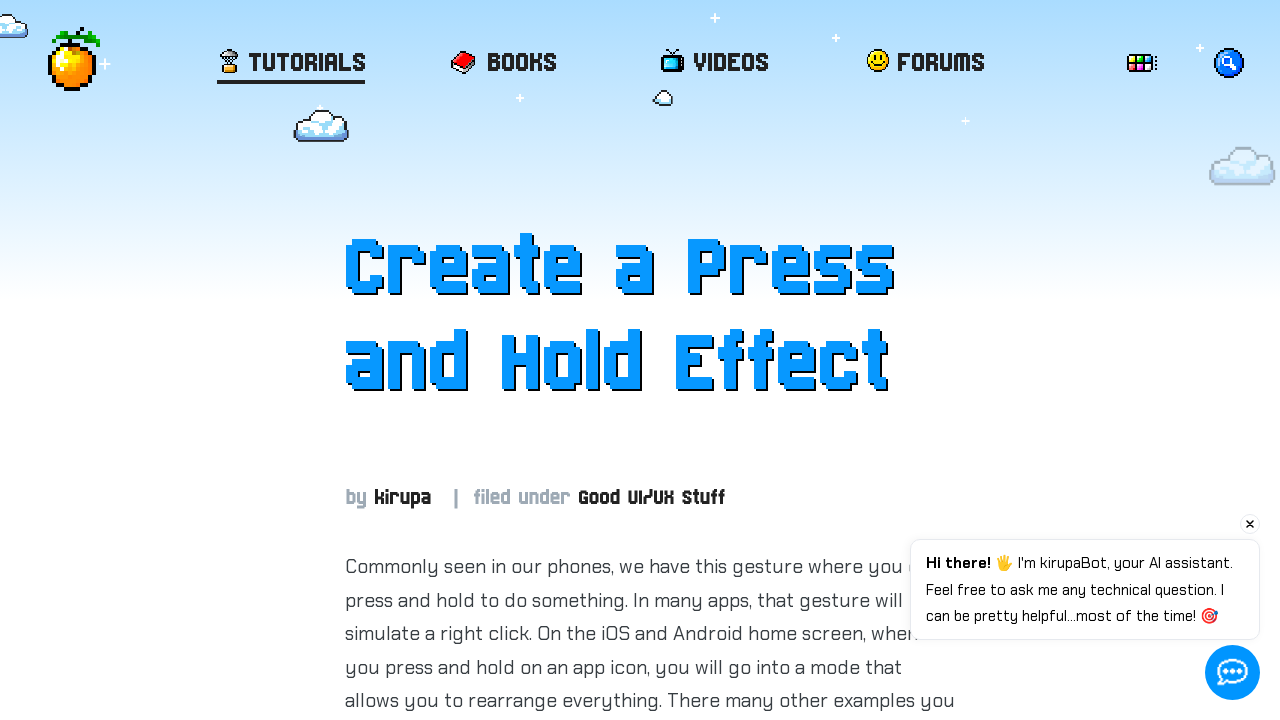

Button became visible
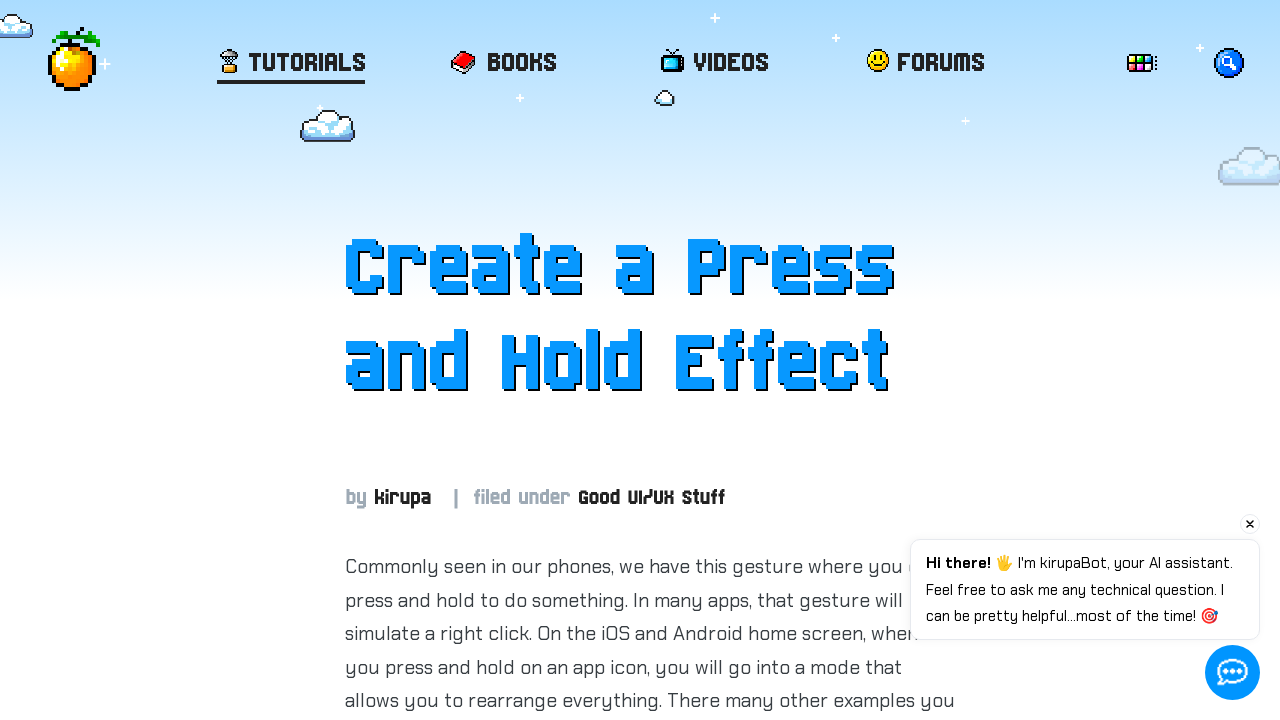

Hovered over the button at (650, 361) on #item
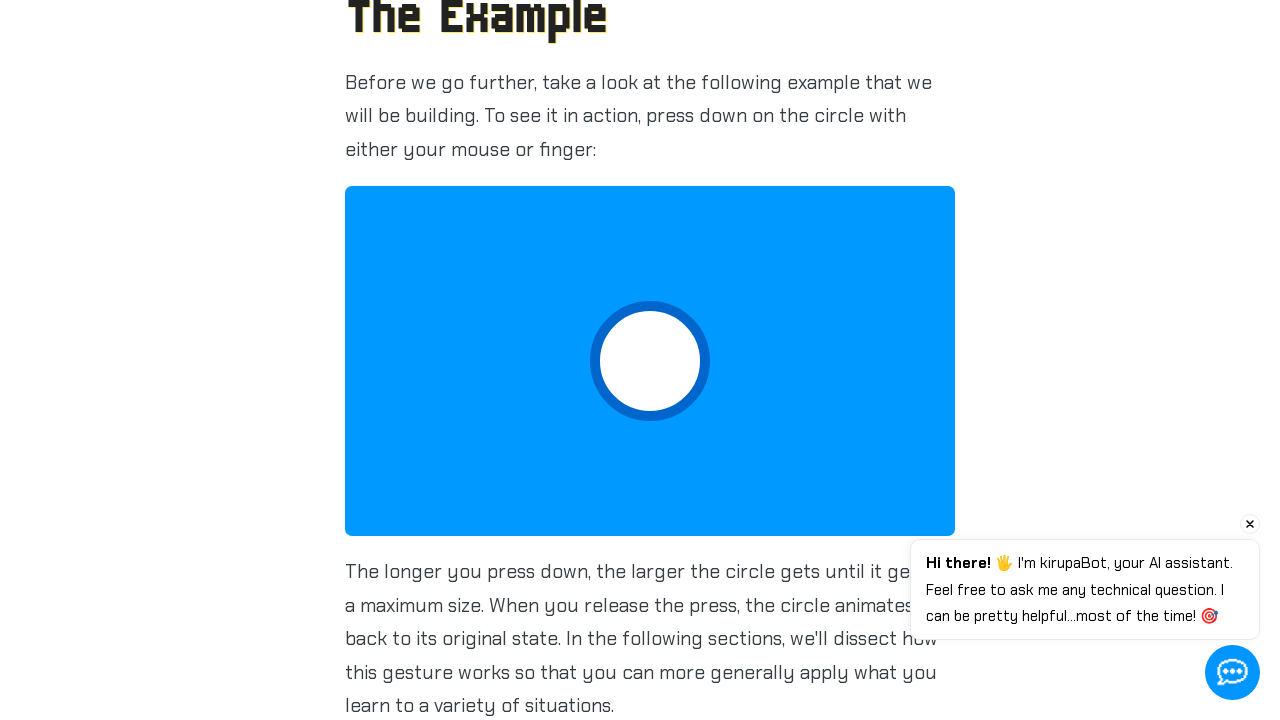

Pressed and held the mouse button down at (650, 361)
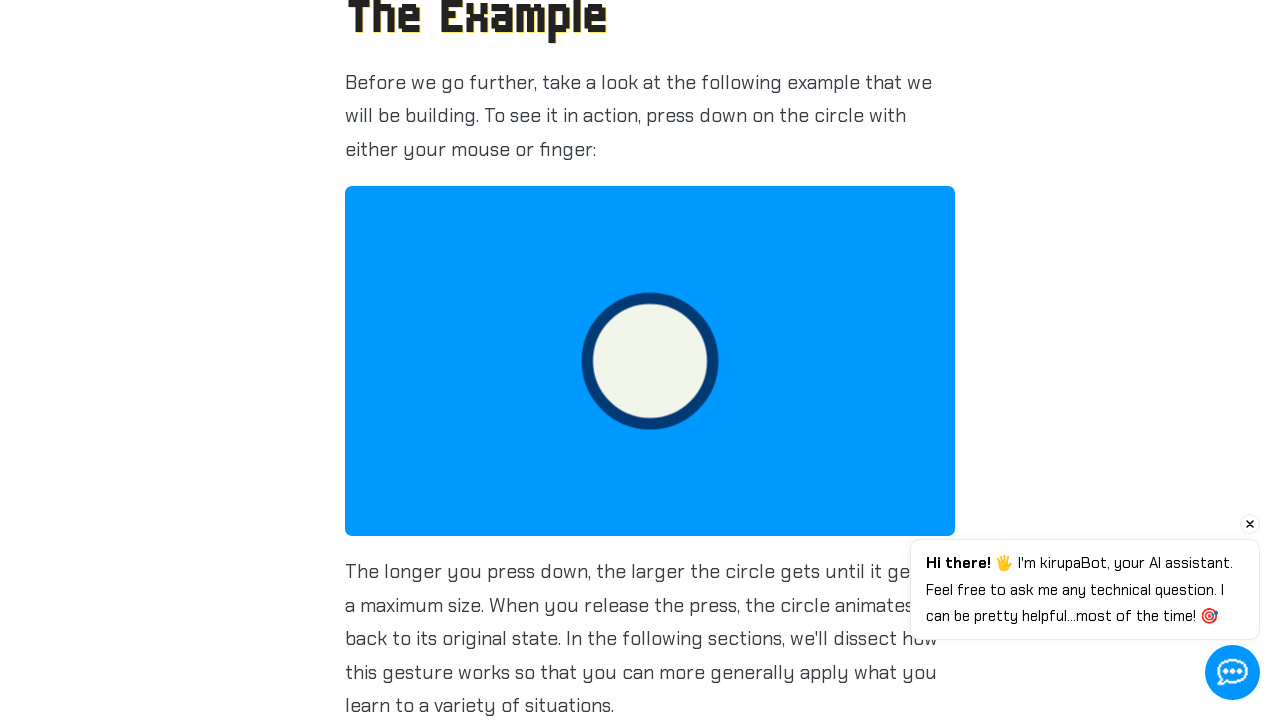

Held mouse button down for 4 seconds
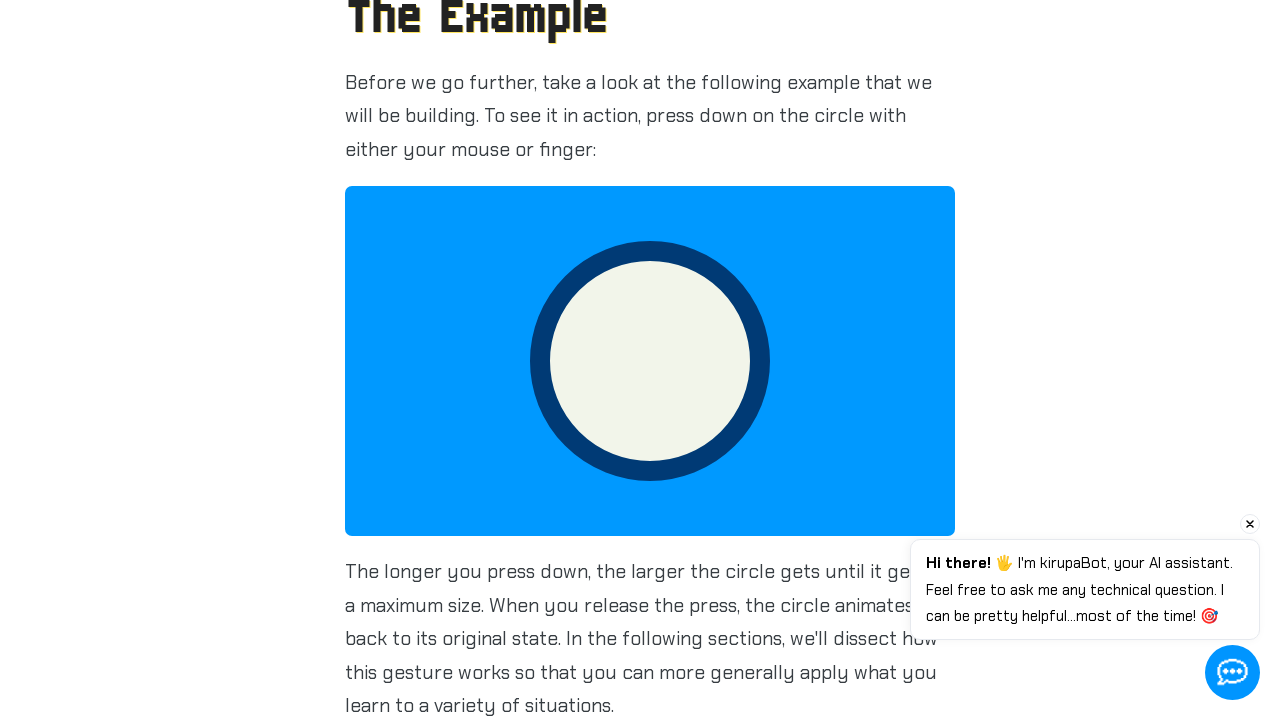

Released the mouse button to complete click-and-hold action at (650, 361)
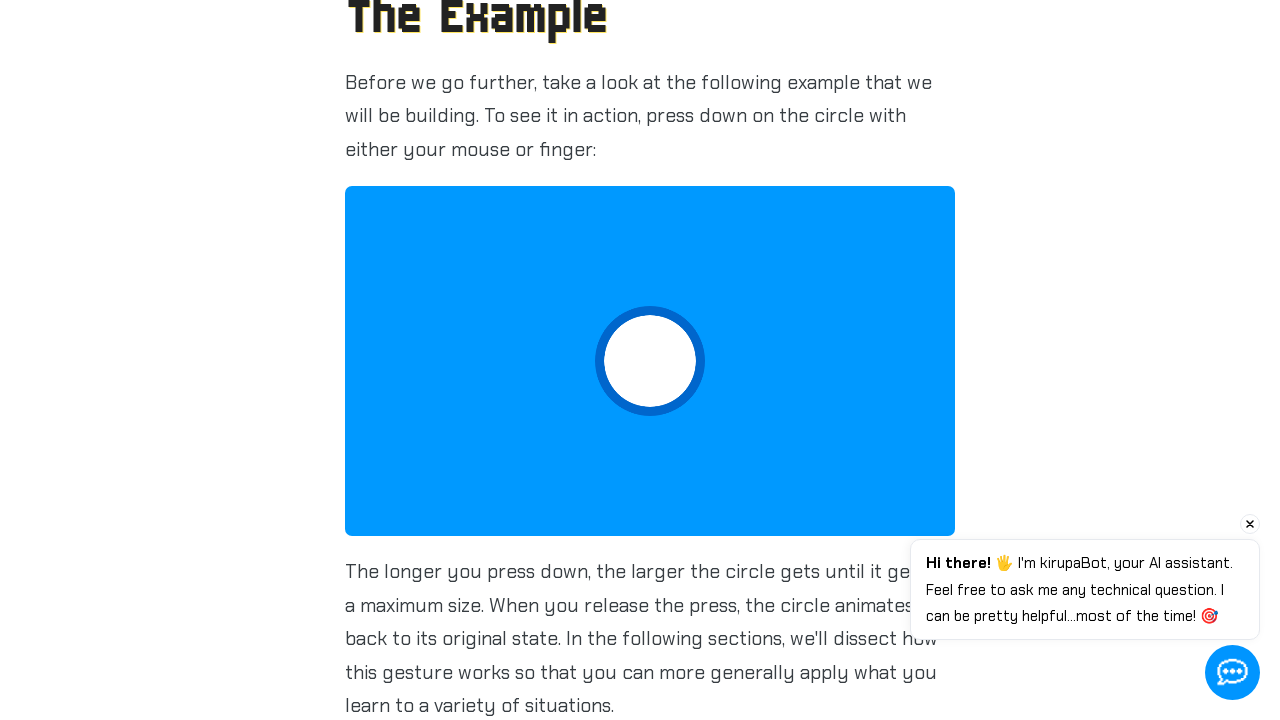

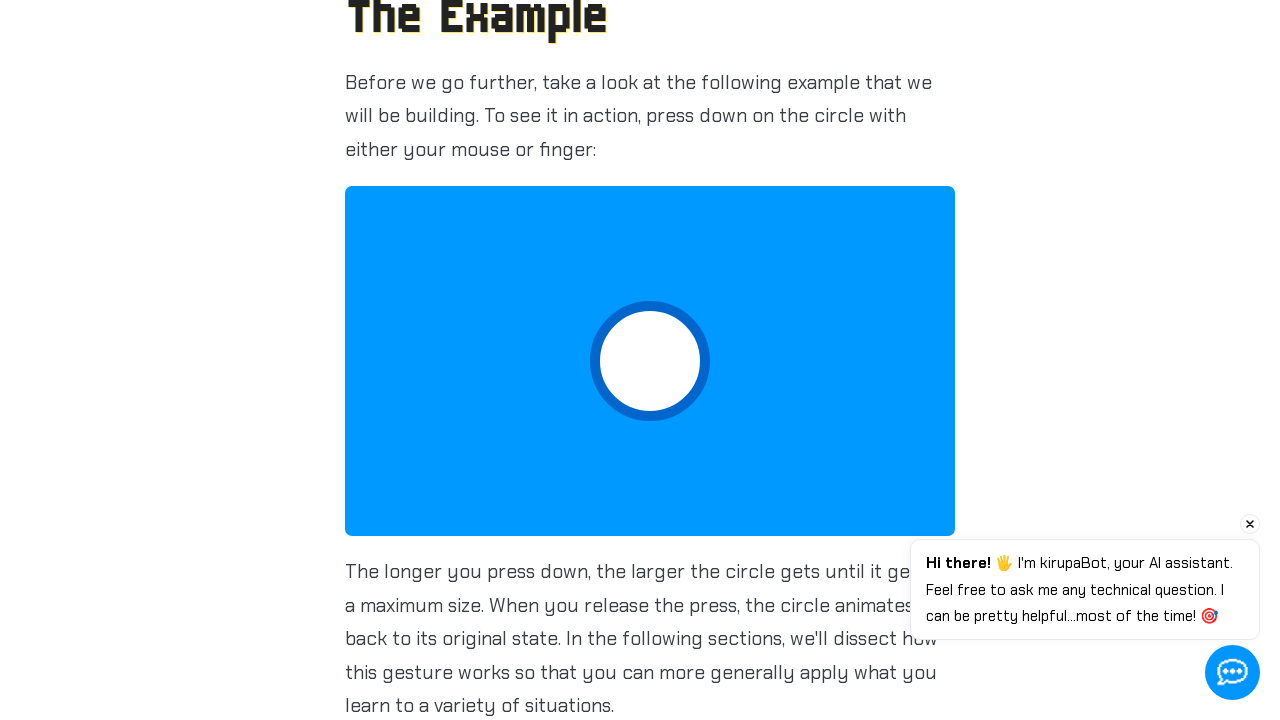